Tests alert and confirmation dialog handling by triggering different types of JavaScript alerts and verifying their text content

Starting URL: http://demo.automationtesting.in/Alerts.html

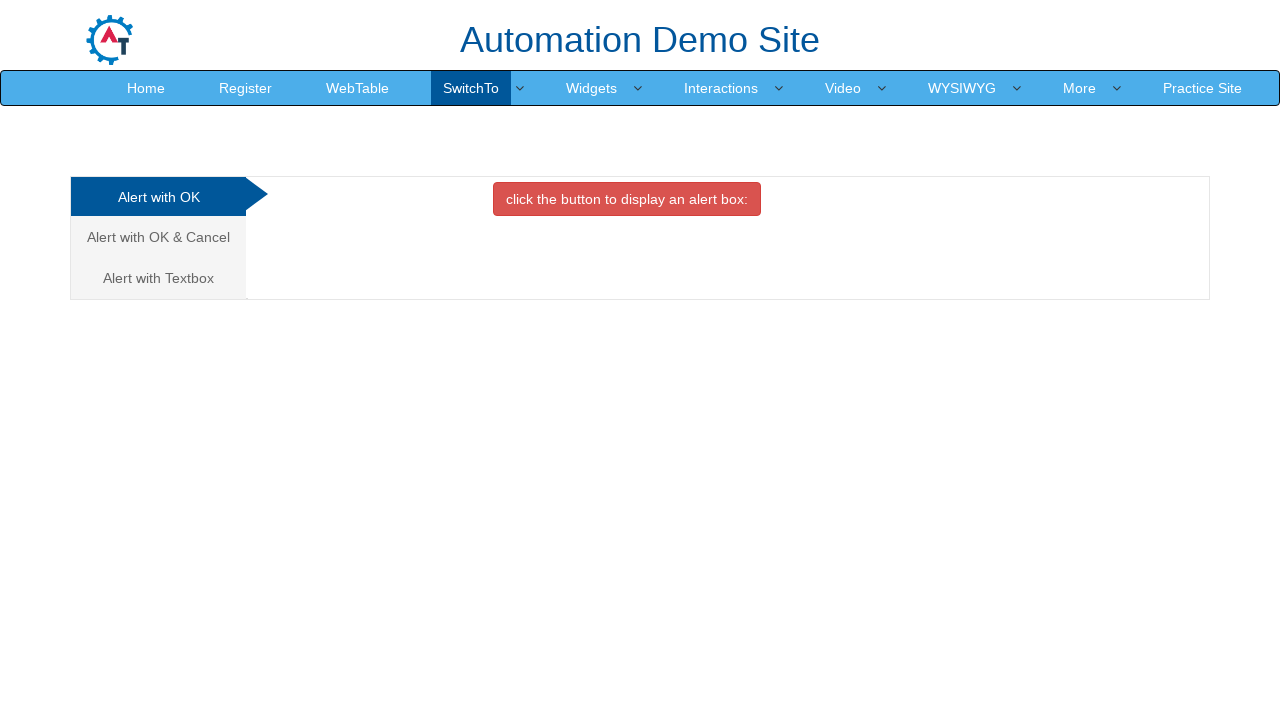

Clicked button to trigger first alert at (627, 199) on xpath=//button[@onclick='alertbox()']
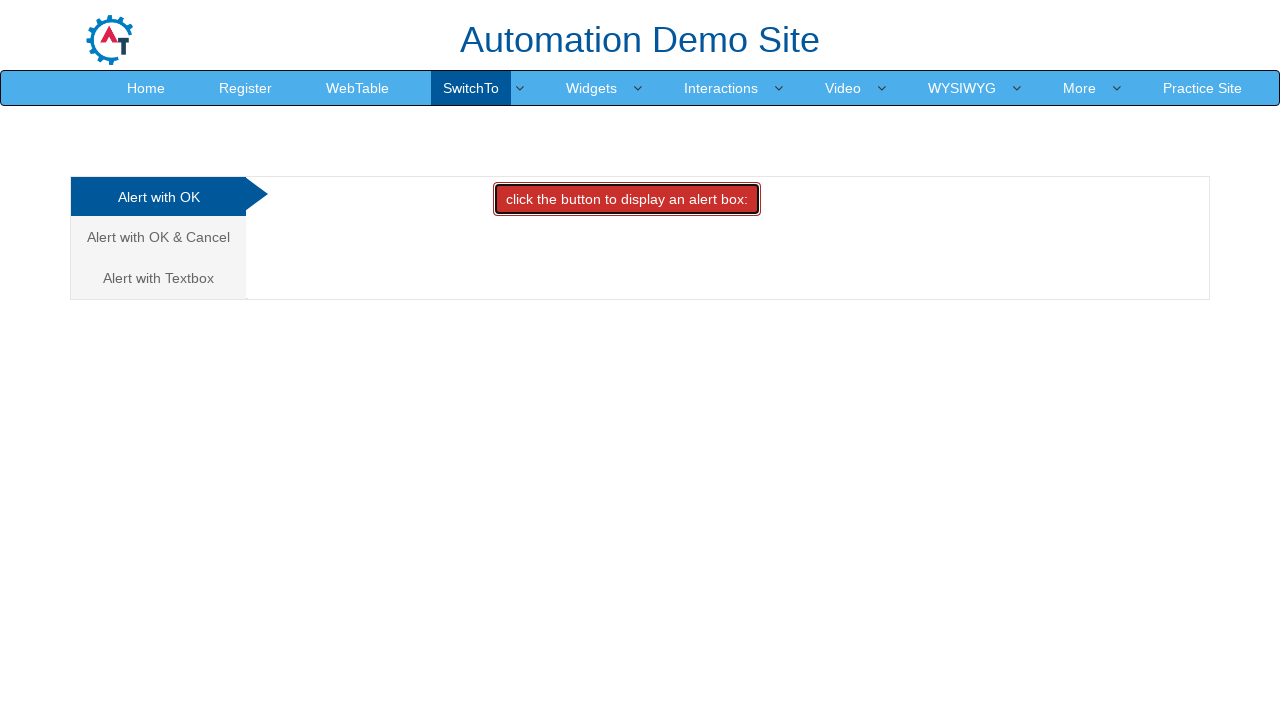

Set up dialog handler to accept alerts
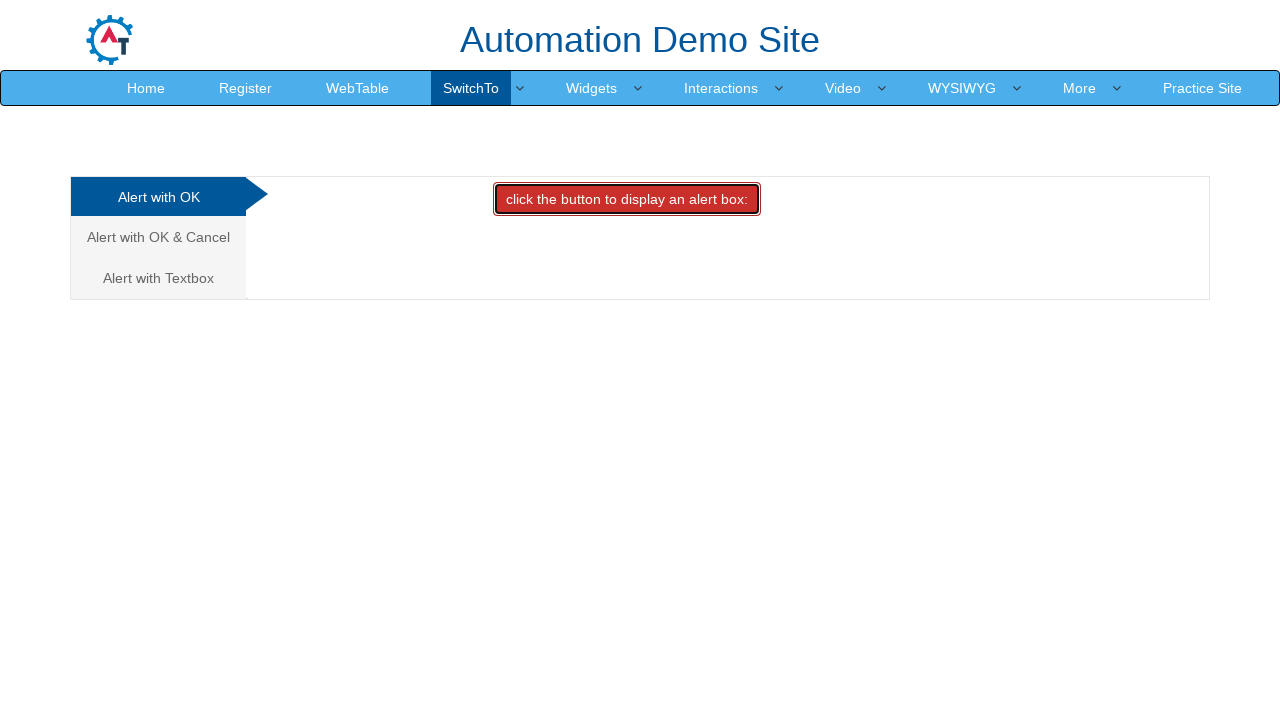

Waited 500ms for alert to process
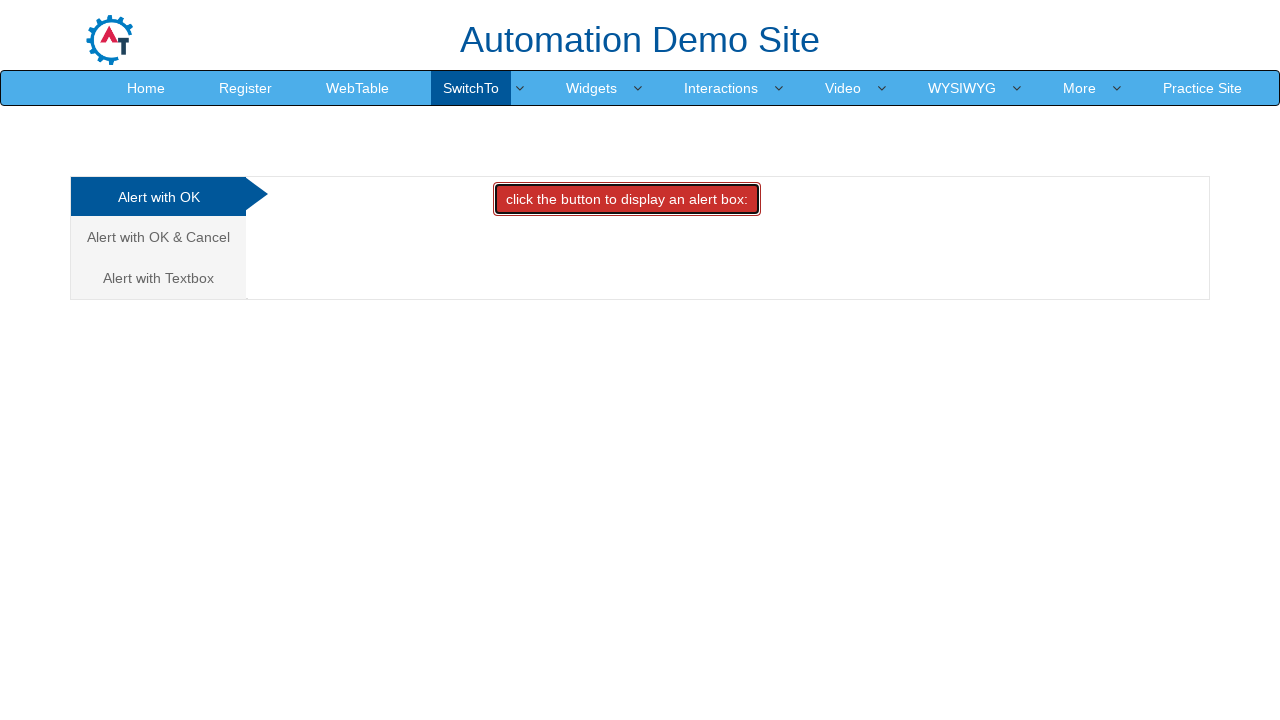

Clicked link to navigate to confirmation alert section at (158, 237) on xpath=//a[contains(text(),'Alert with OK & Cancel')]
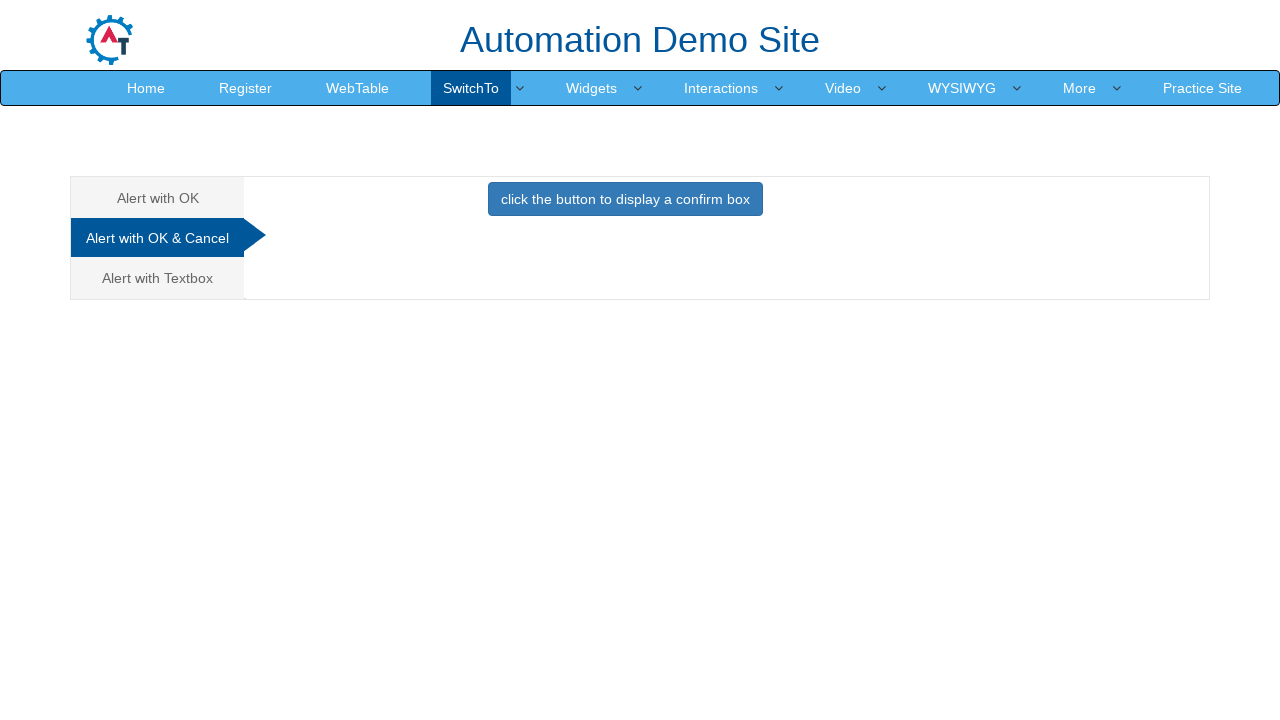

Clicked button to trigger confirmation dialog at (625, 199) on xpath=//button[text()= 'click the button to display a confirm box ']
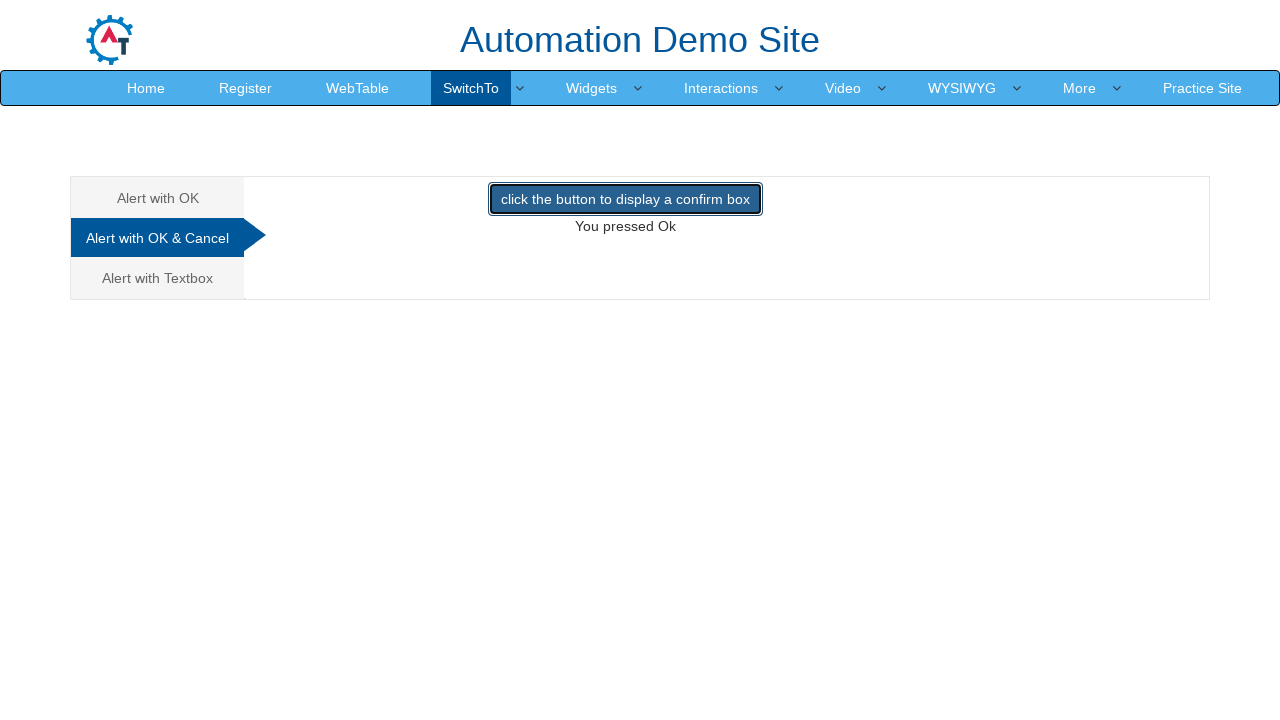

Set up dialog handler to dismiss confirmation dialogs
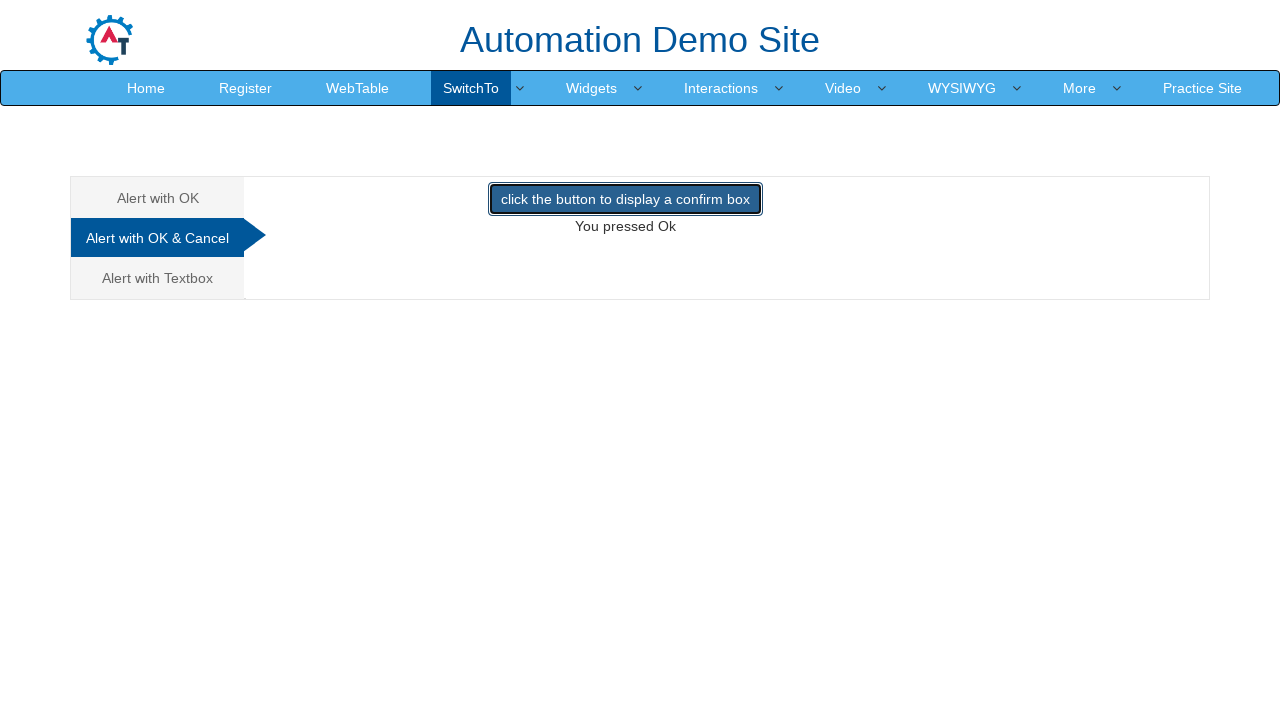

Waited 500ms for confirmation dialog to process
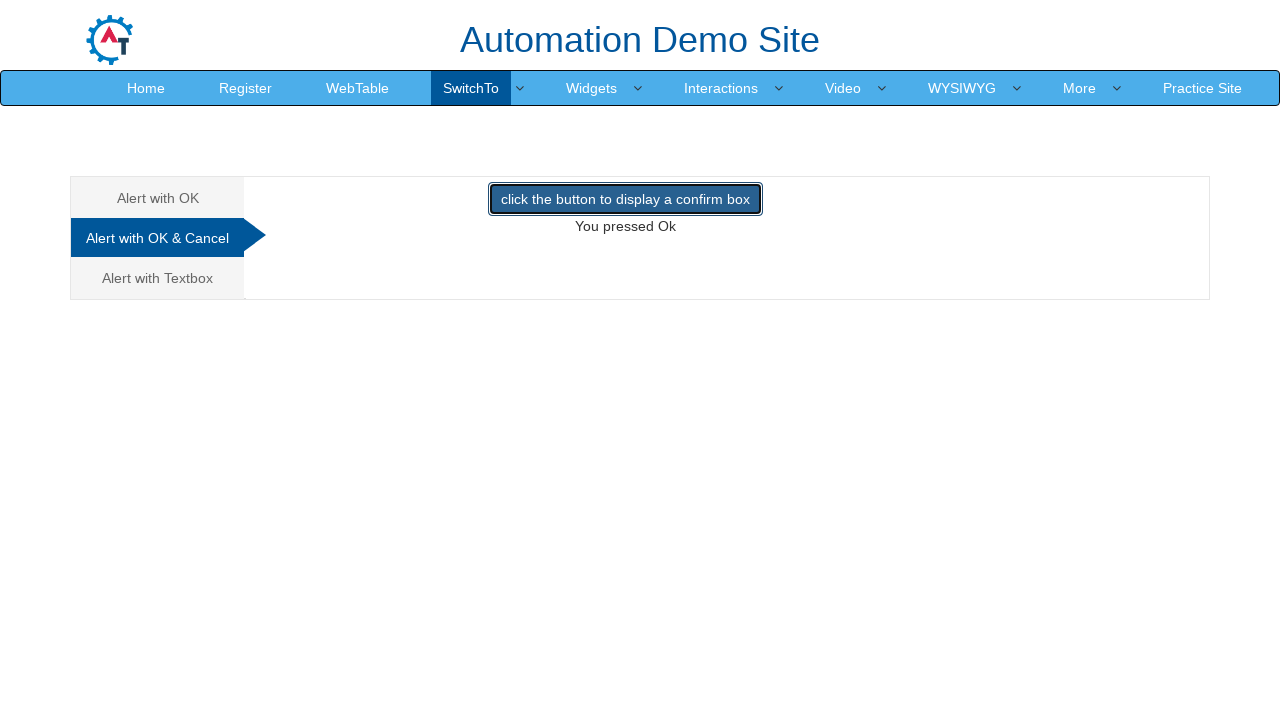

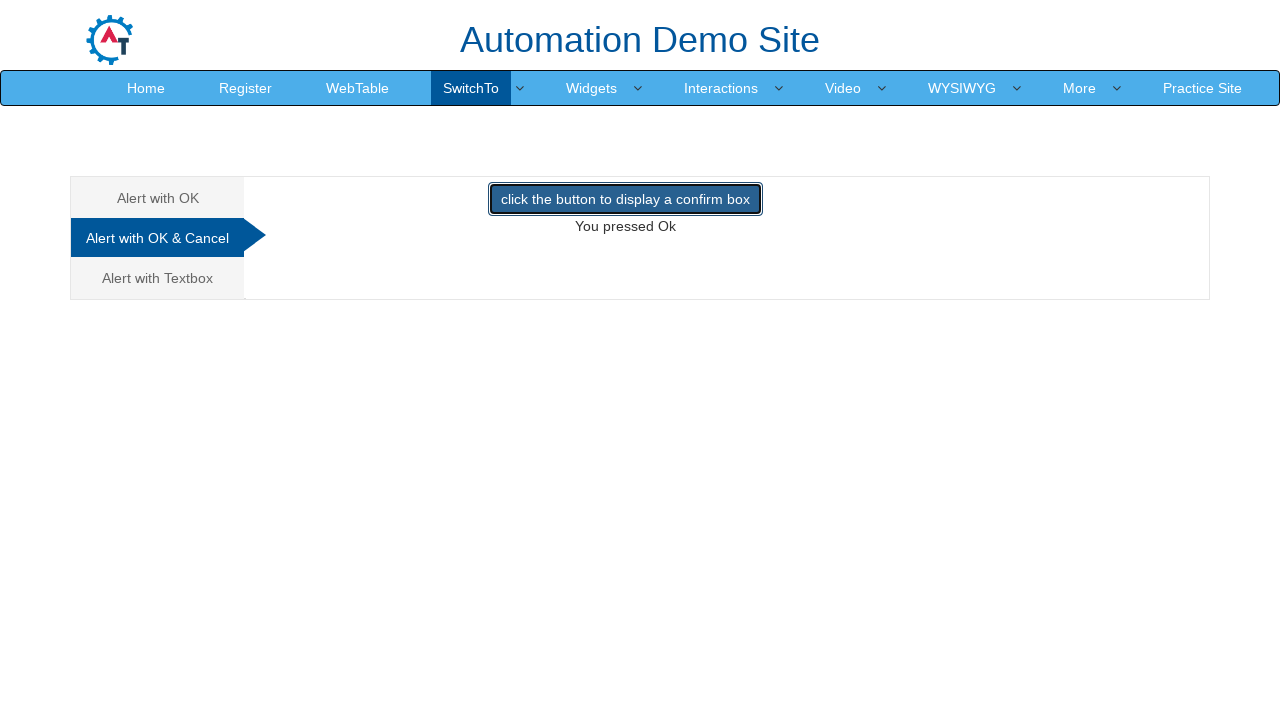